Tests multi-window/tab handling by clicking FAQ and Partners dropdown buttons which open new windows, then switches between the opened windows and closes them.

Starting URL: https://www.cowin.gov.in/

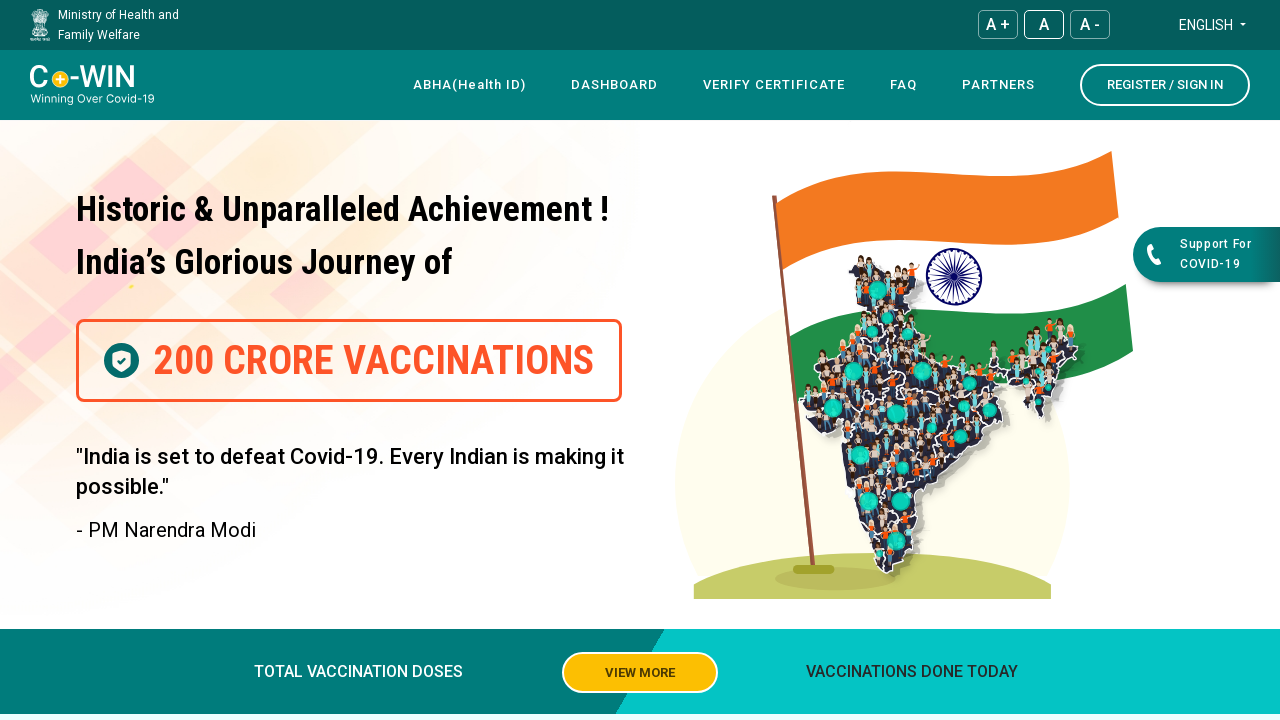

Waited for page to load with networkidle state
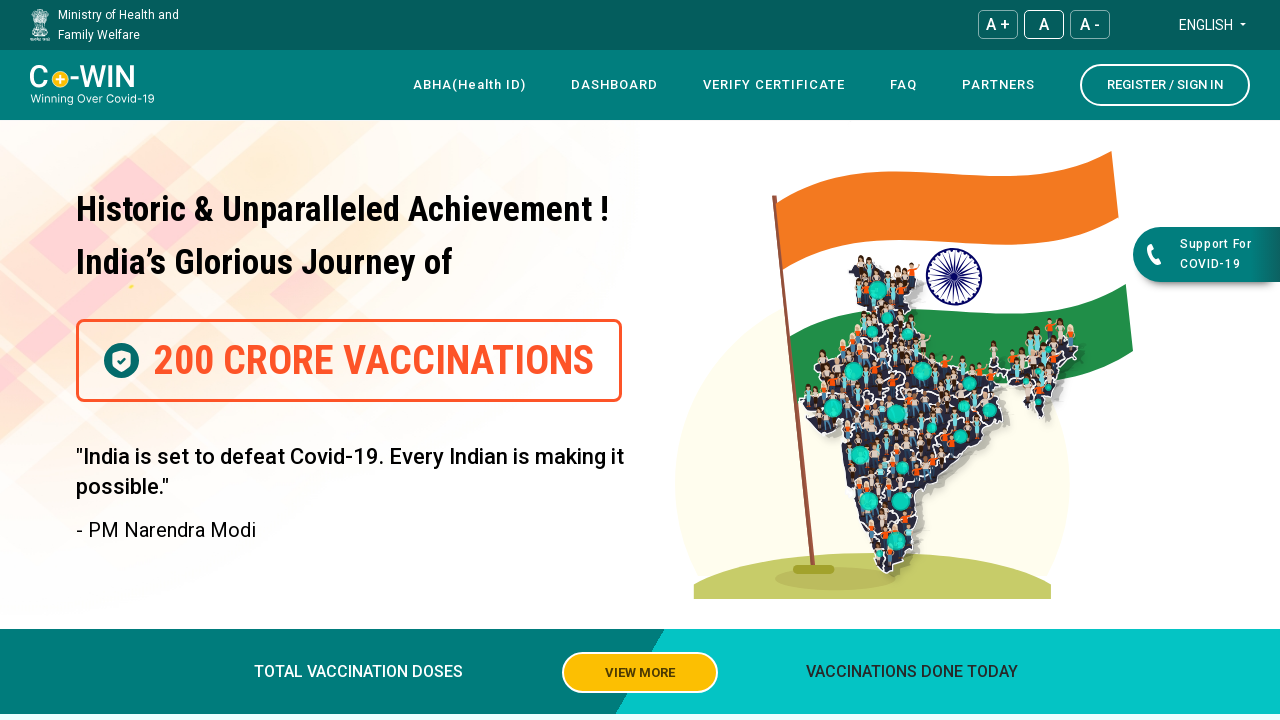

Located all dropdown buttons on the page
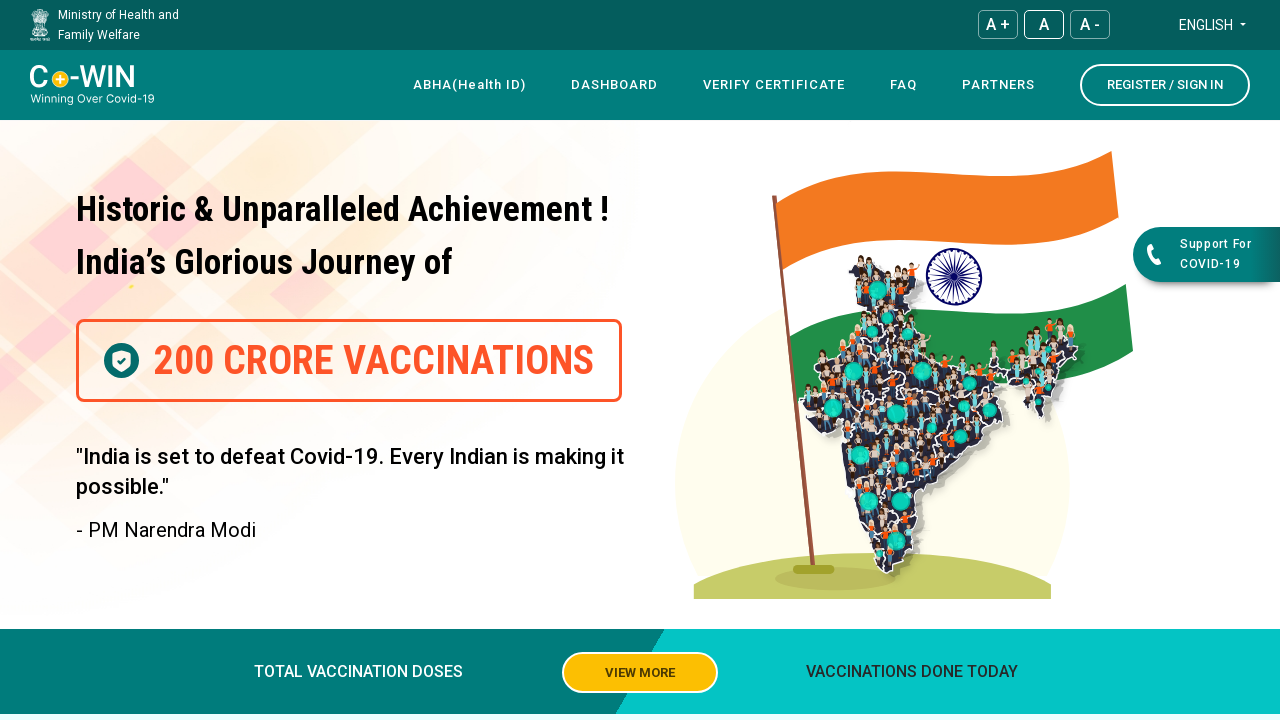

Identified FAQ button (index 3) and Partners button (index 4)
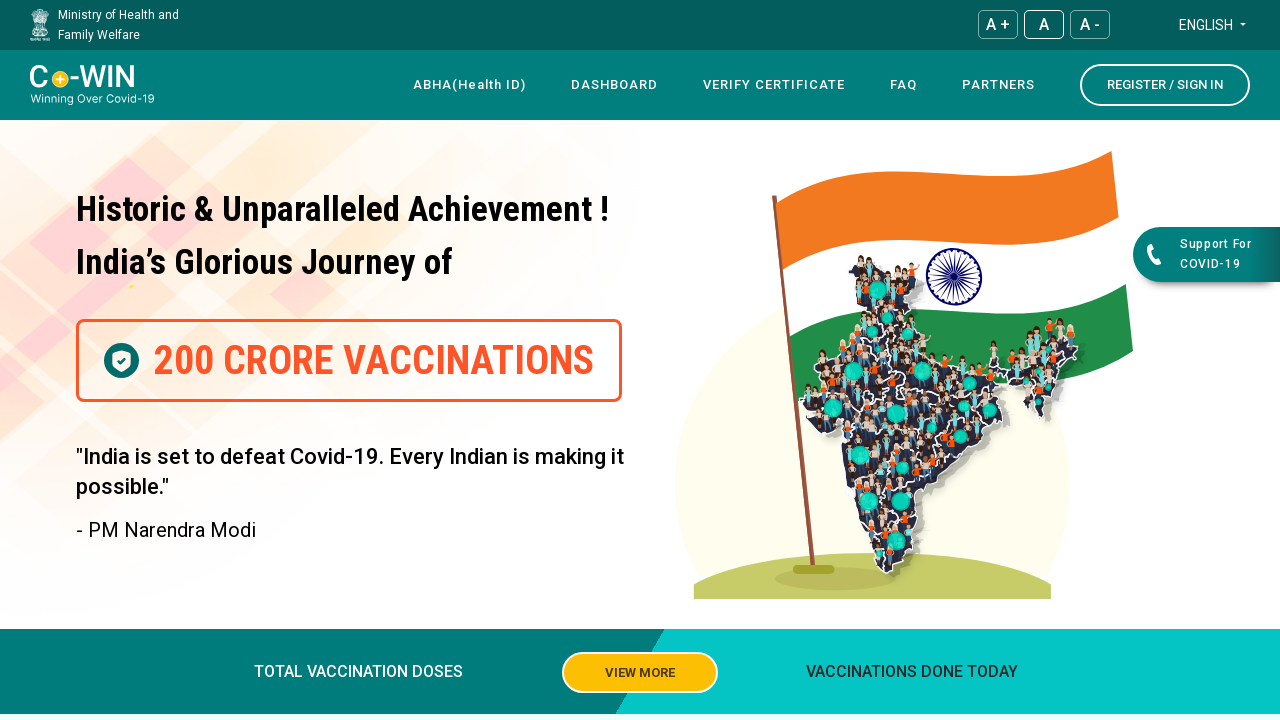

Clicked FAQ dropdown button at (904, 85) on .dropdwnbtn >> nth=3
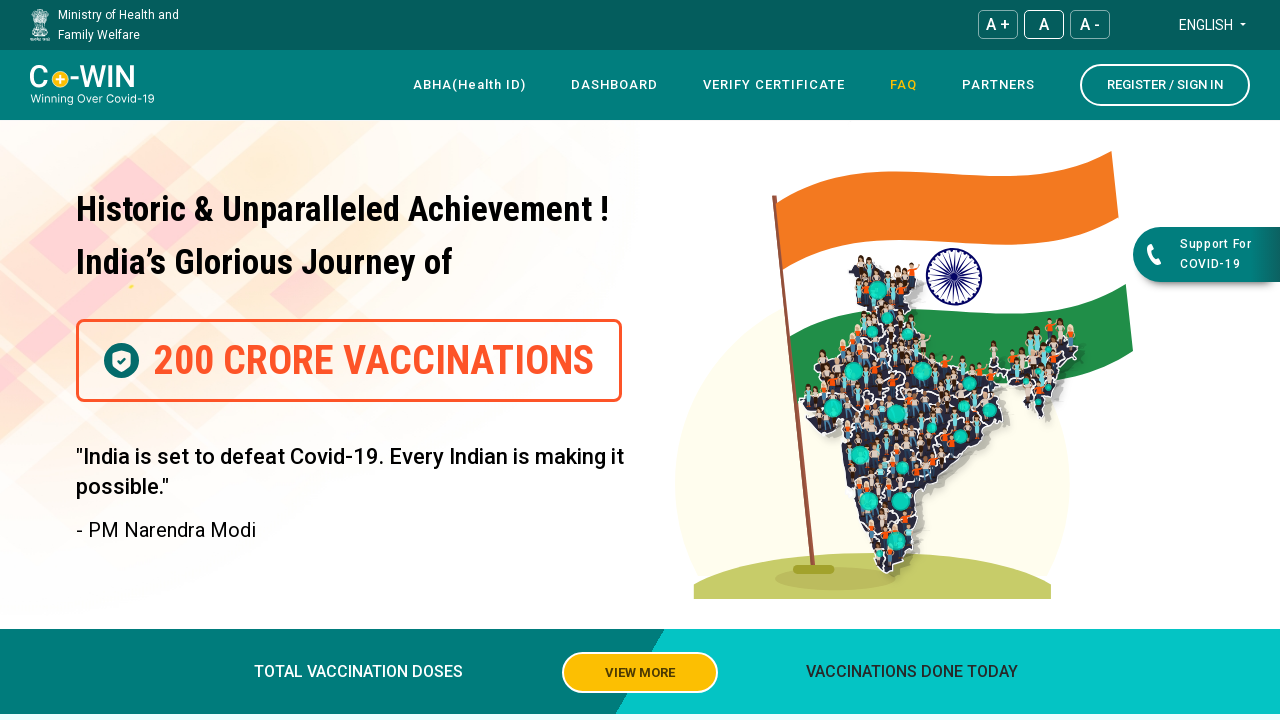

Clicked Partners dropdown button at (998, 85) on .dropdwnbtn >> nth=4
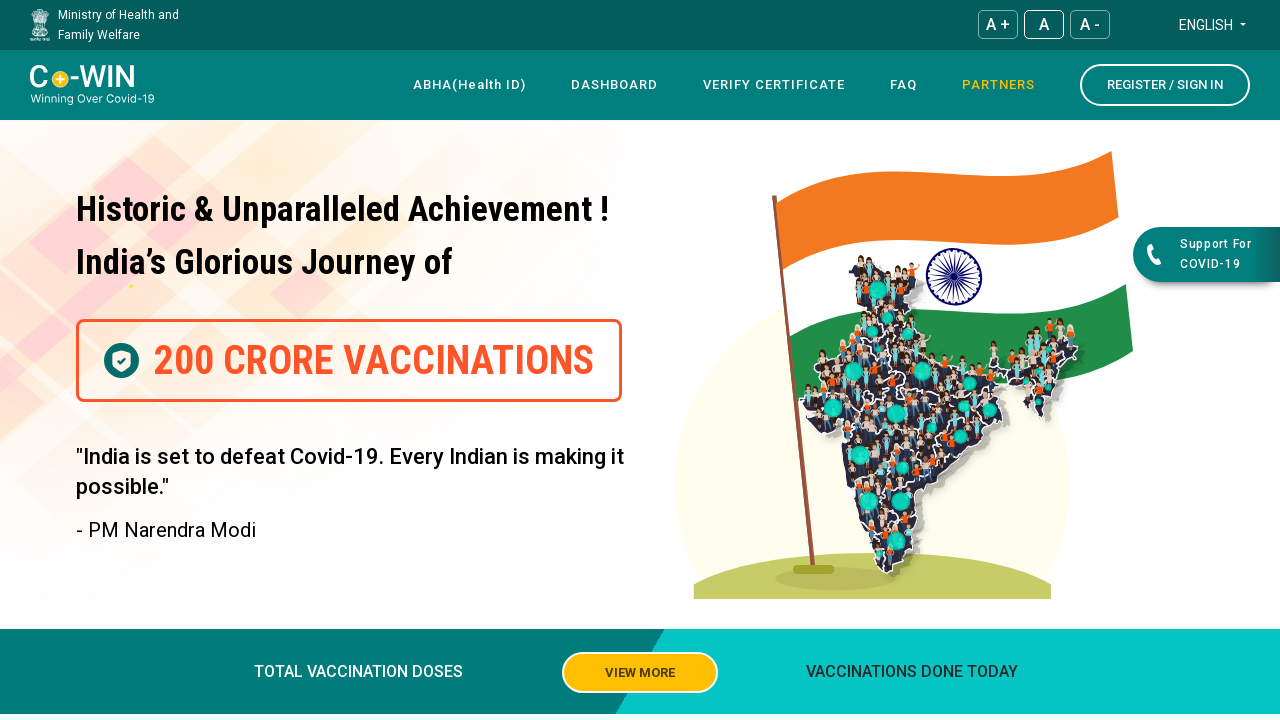

Waited 2 seconds for new windows/tabs to open
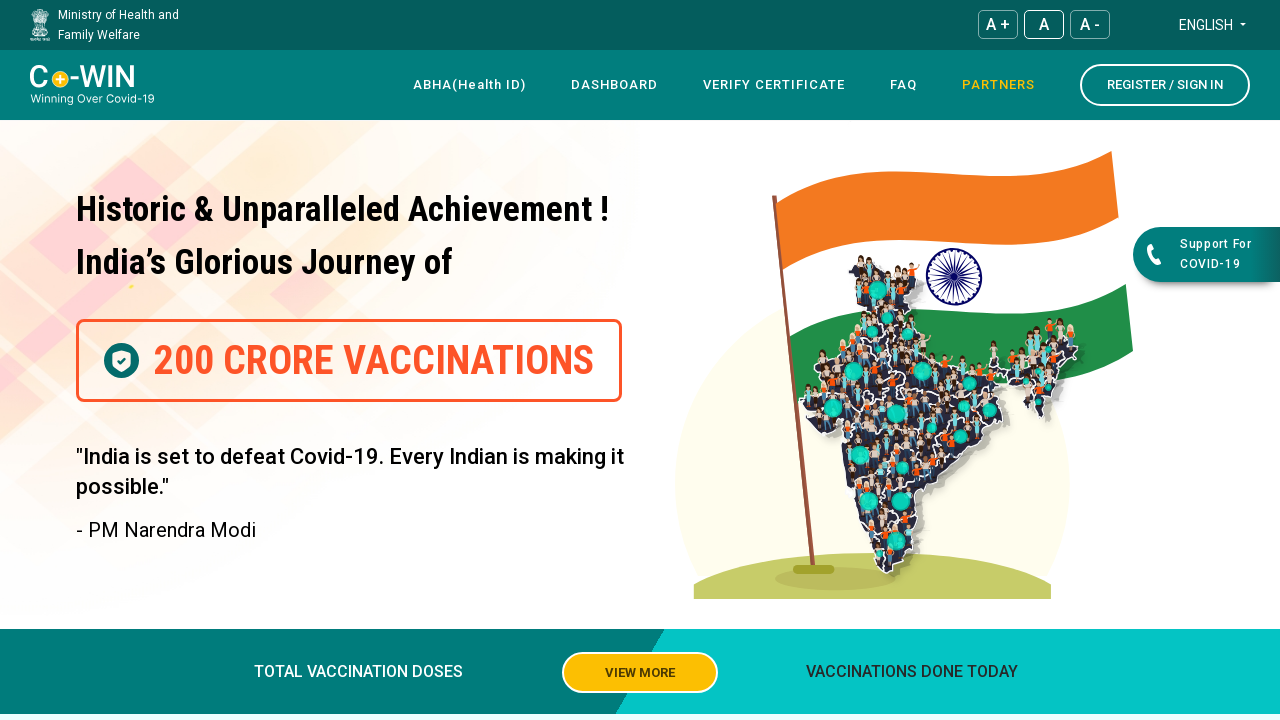

Retrieved all pages in context - found 3 page(s)
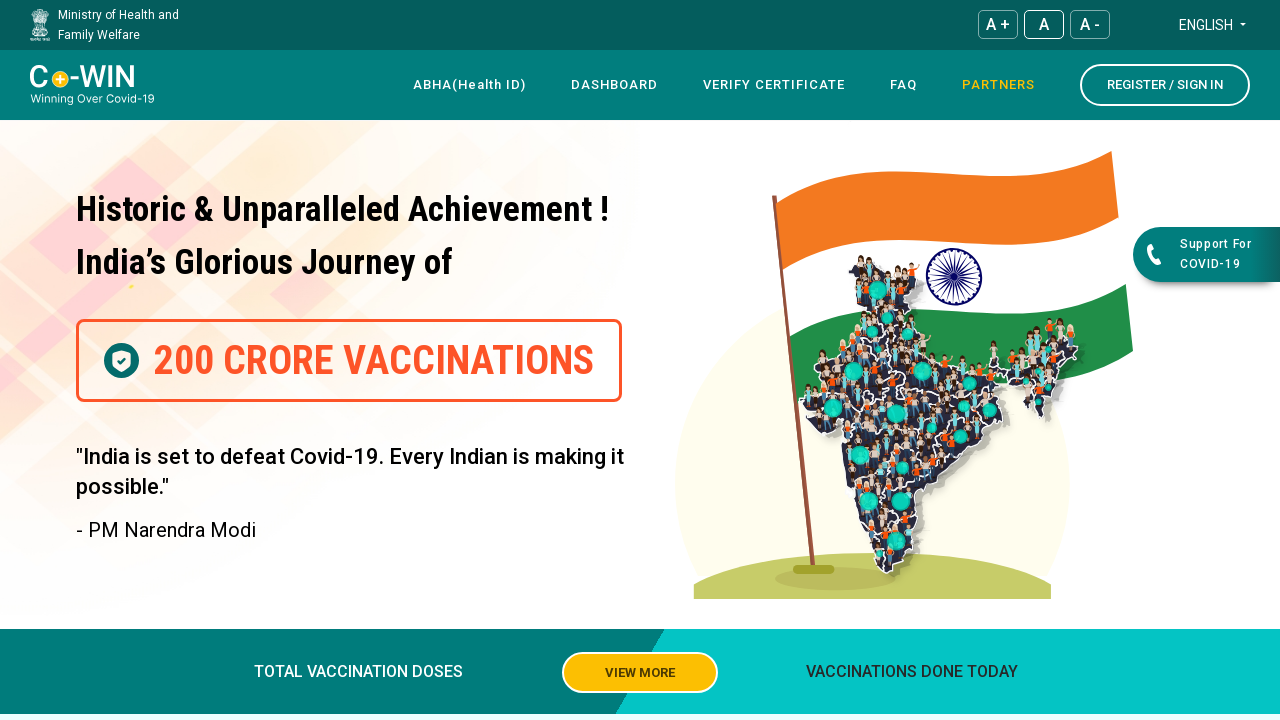

Printed titles and URLs of all 3 opened page(s)
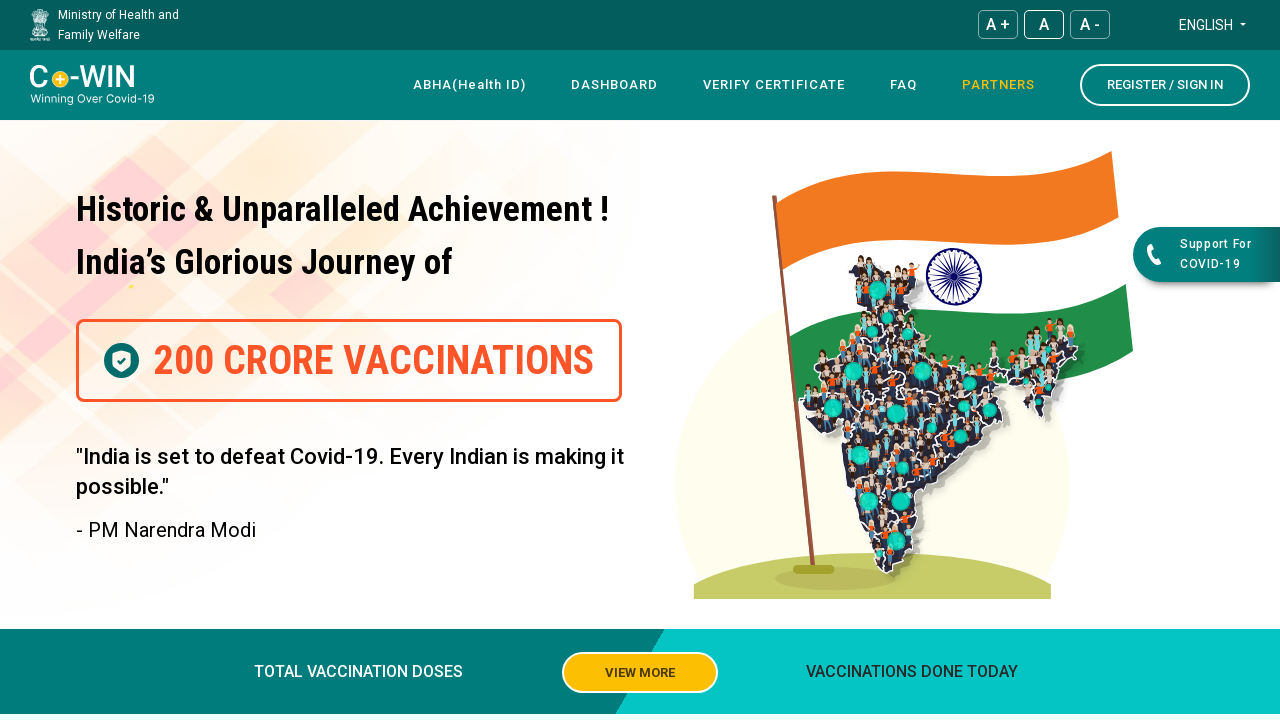

Checked frames in current page - found 1 frame(s)
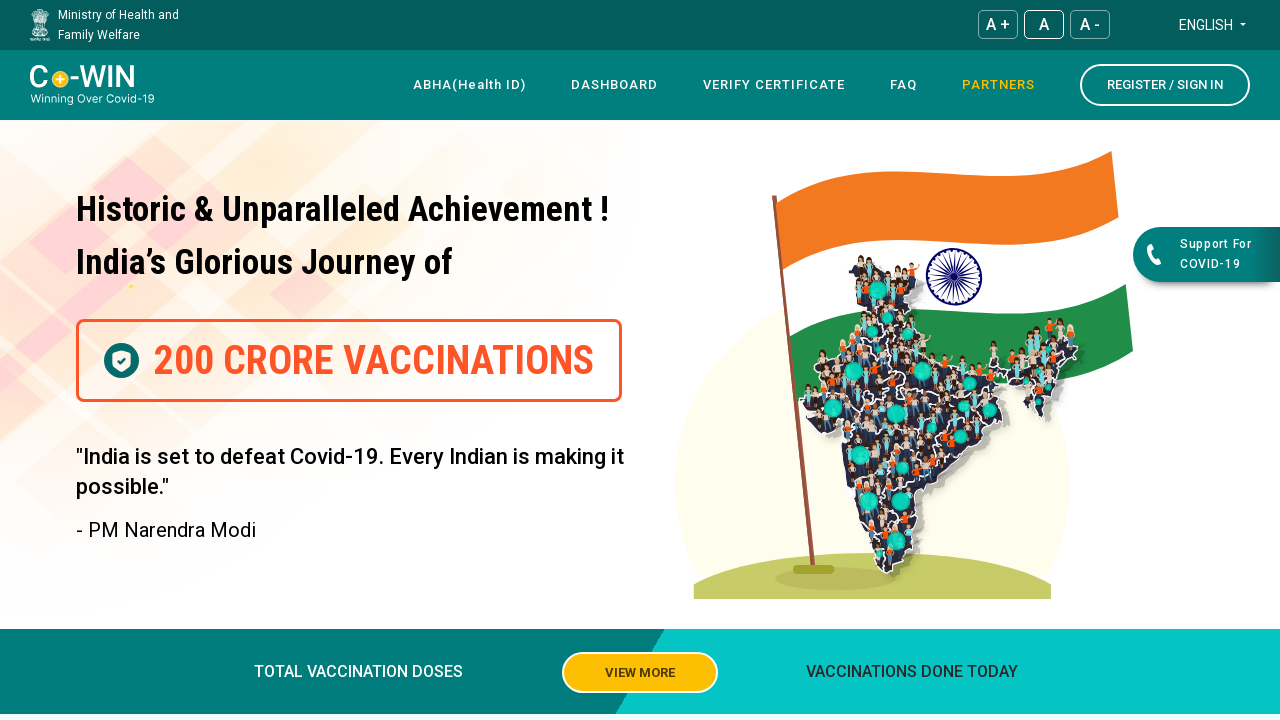

Closed third page/tab
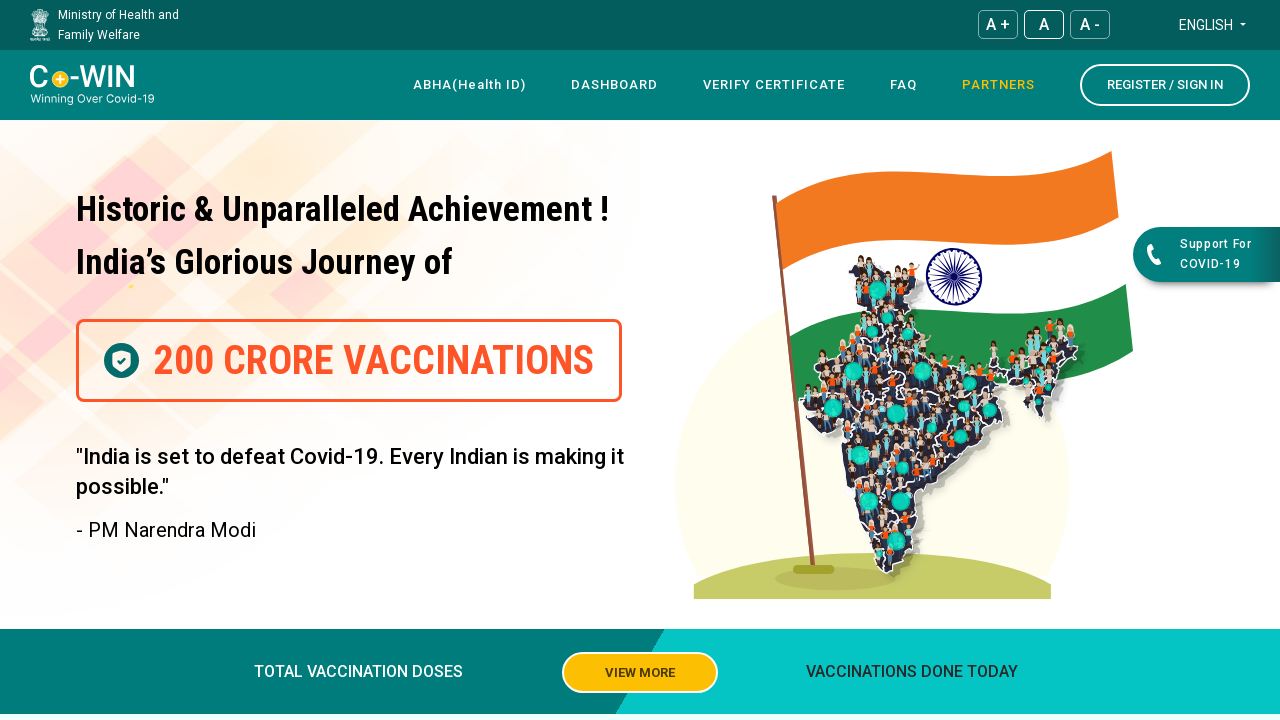

Closed second page/tab
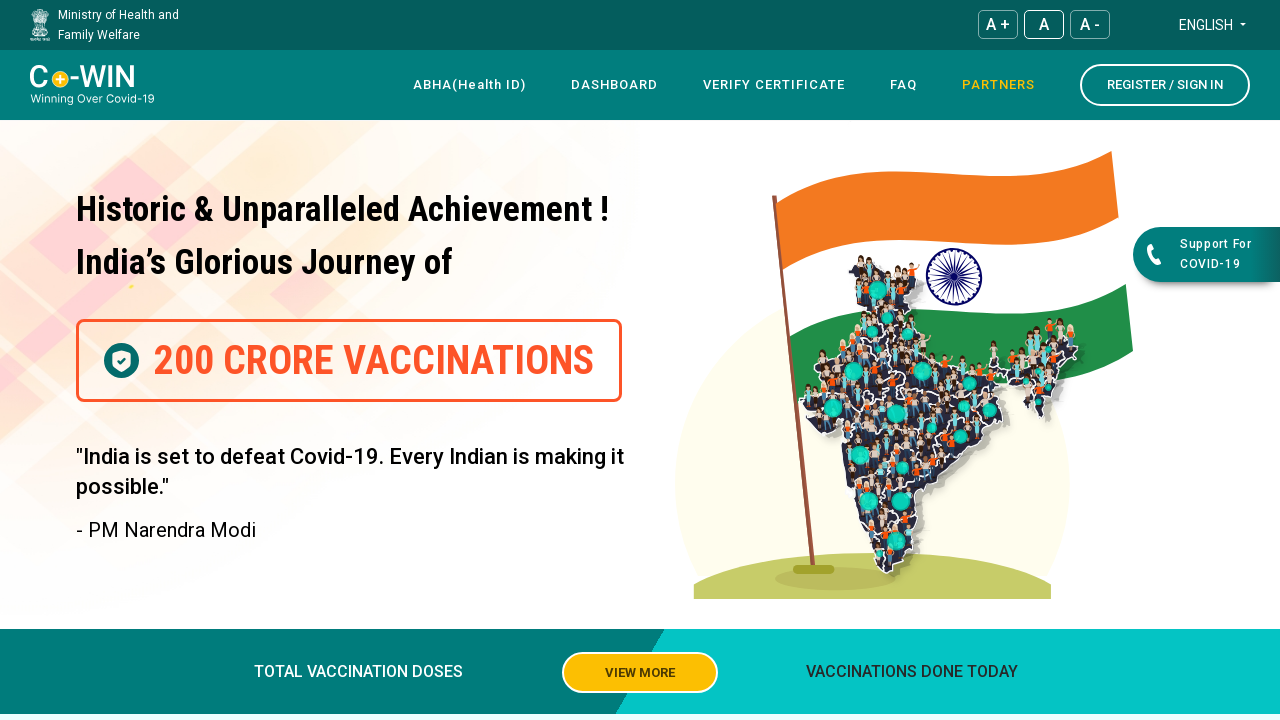

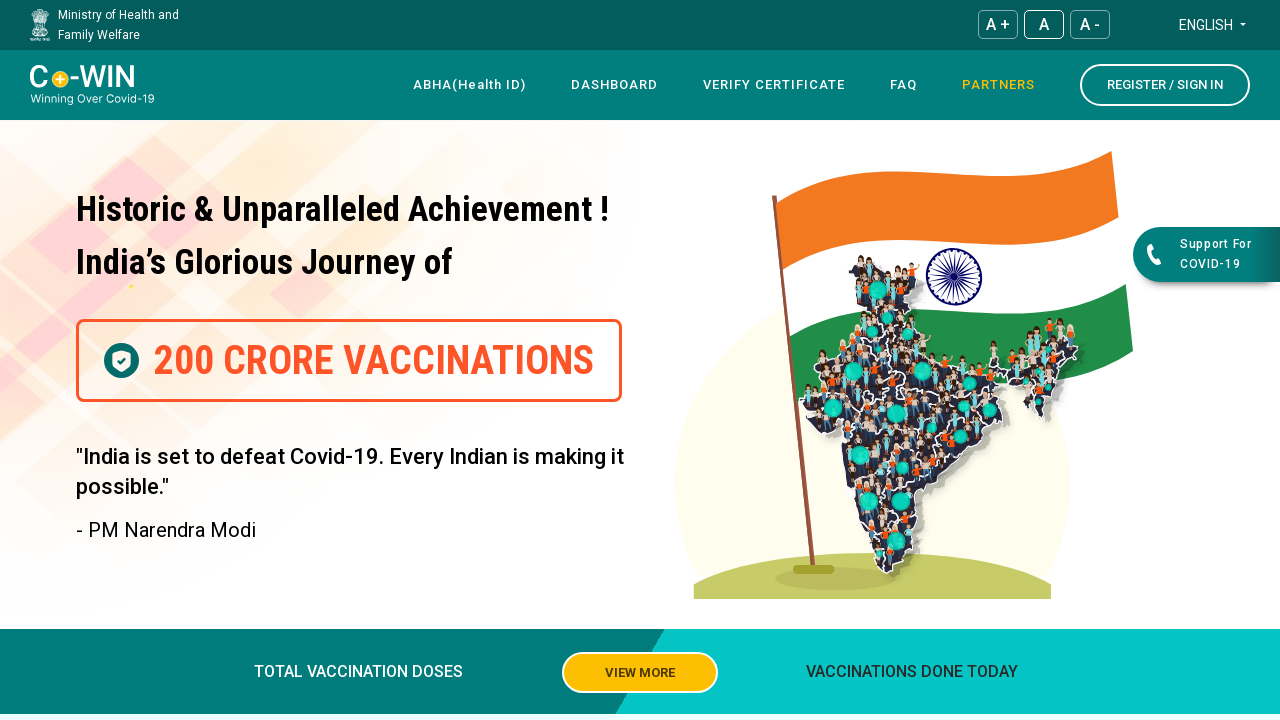